Tests an e-commerce site by adding multiple items to cart with increased quantities, applying a promo code, and verifying the promo code is applied successfully

Starting URL: https://rahulshettyacademy.com/seleniumPractise/

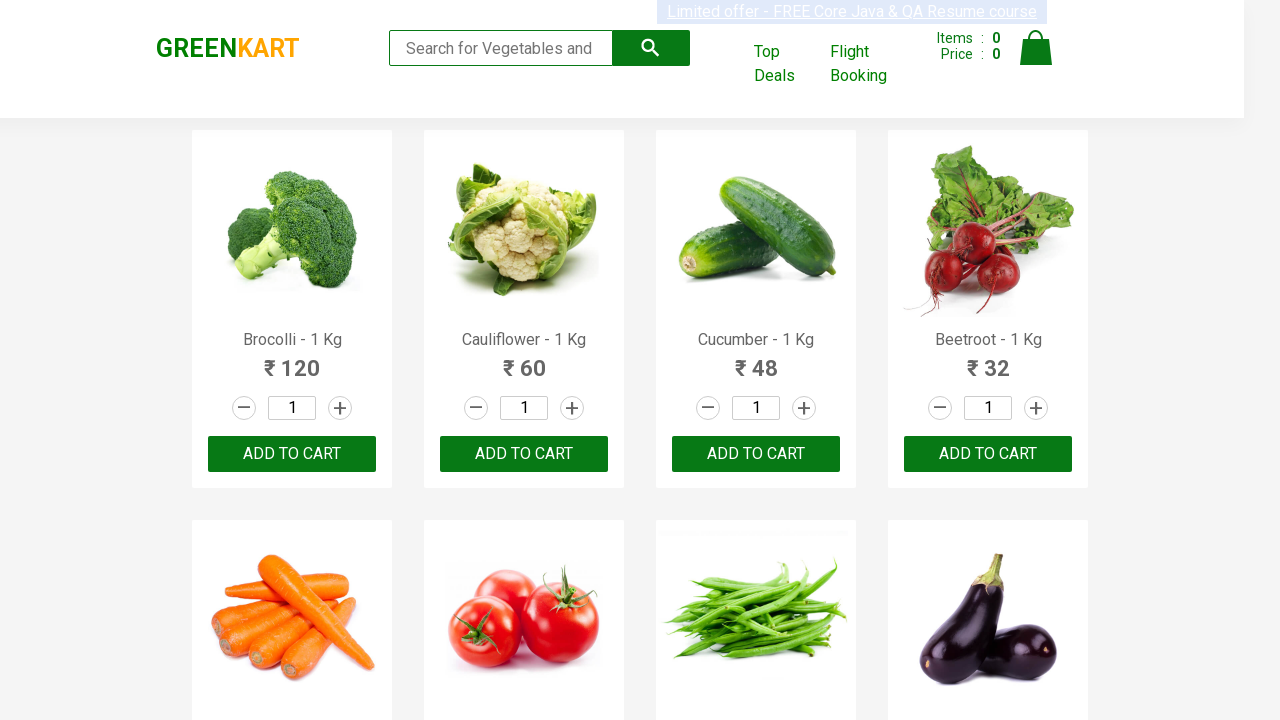

Retrieved all product names from the page
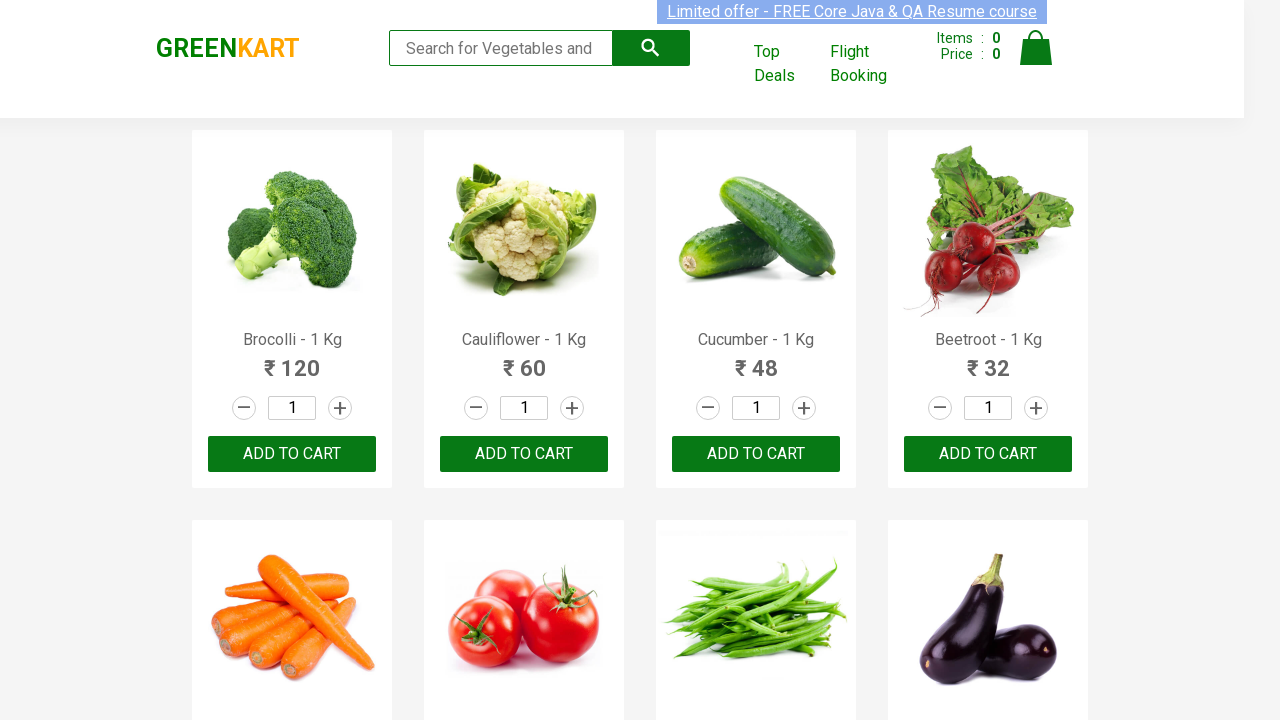

Incremented quantity for product 'Brocolli' at (340, 408) on a.increment >> nth=0
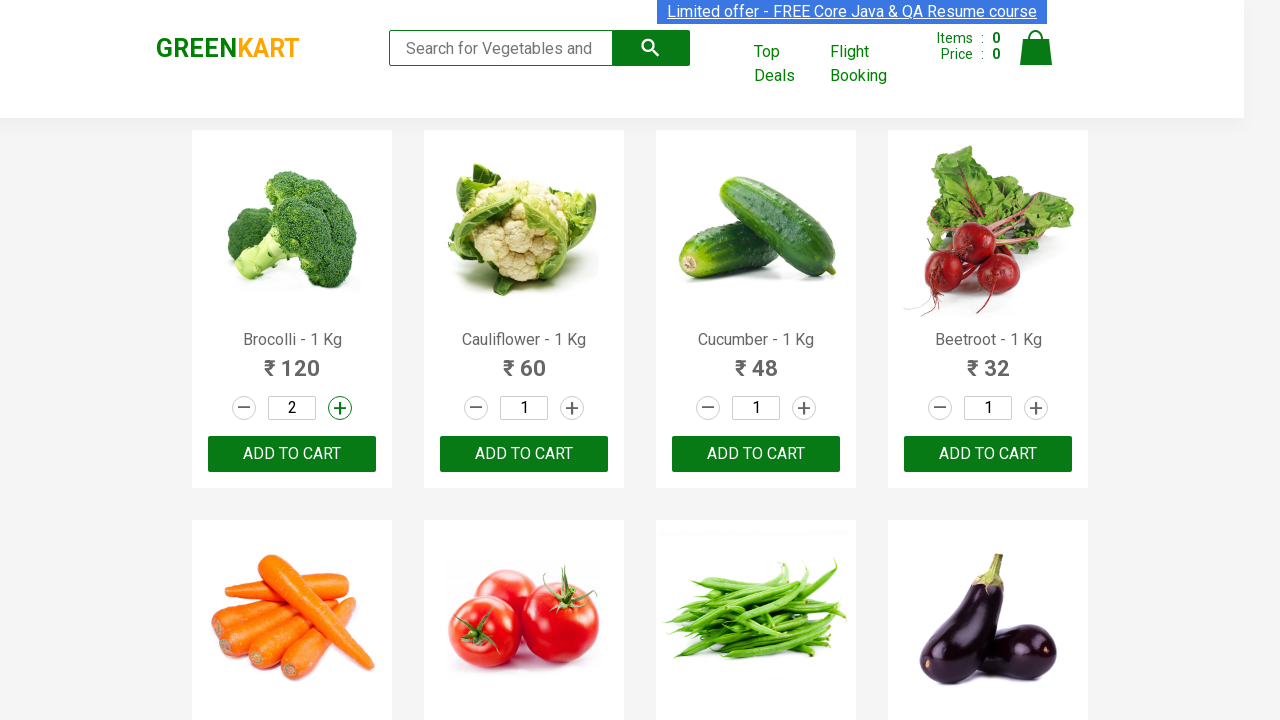

Incremented quantity for product 'Brocolli' at (340, 408) on a.increment >> nth=0
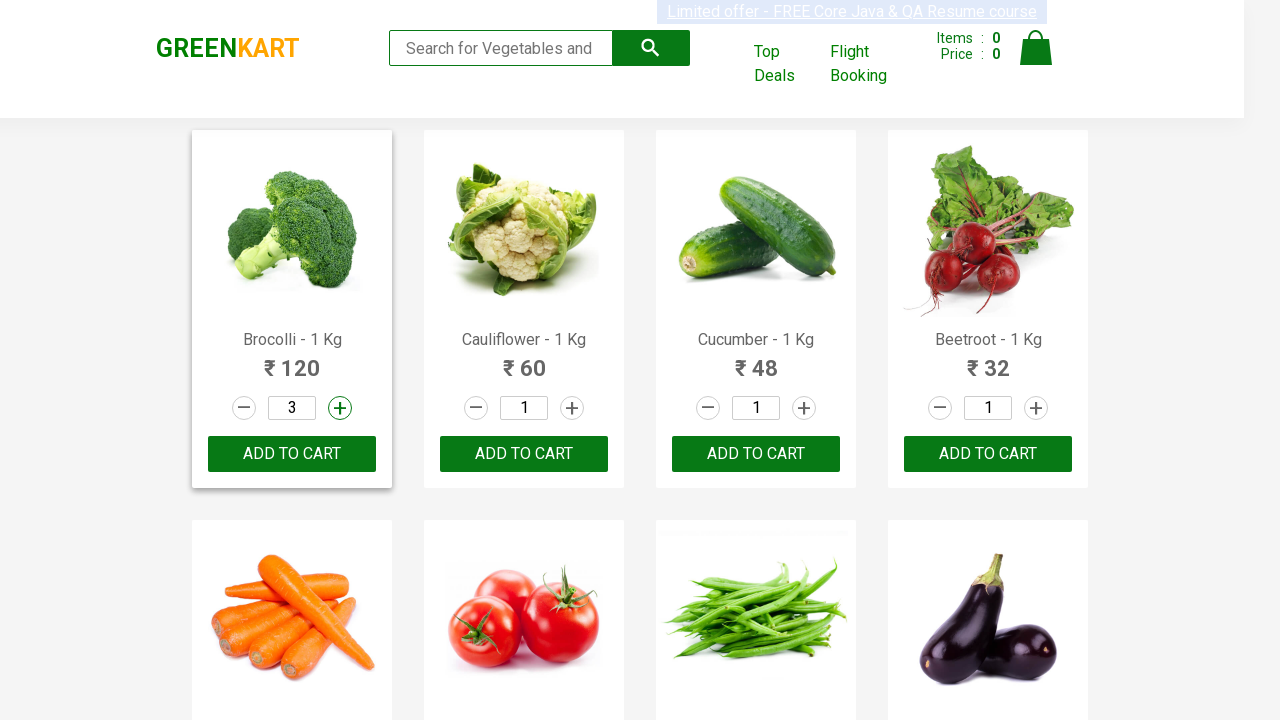

Incremented quantity for product 'Brocolli' at (340, 408) on a.increment >> nth=0
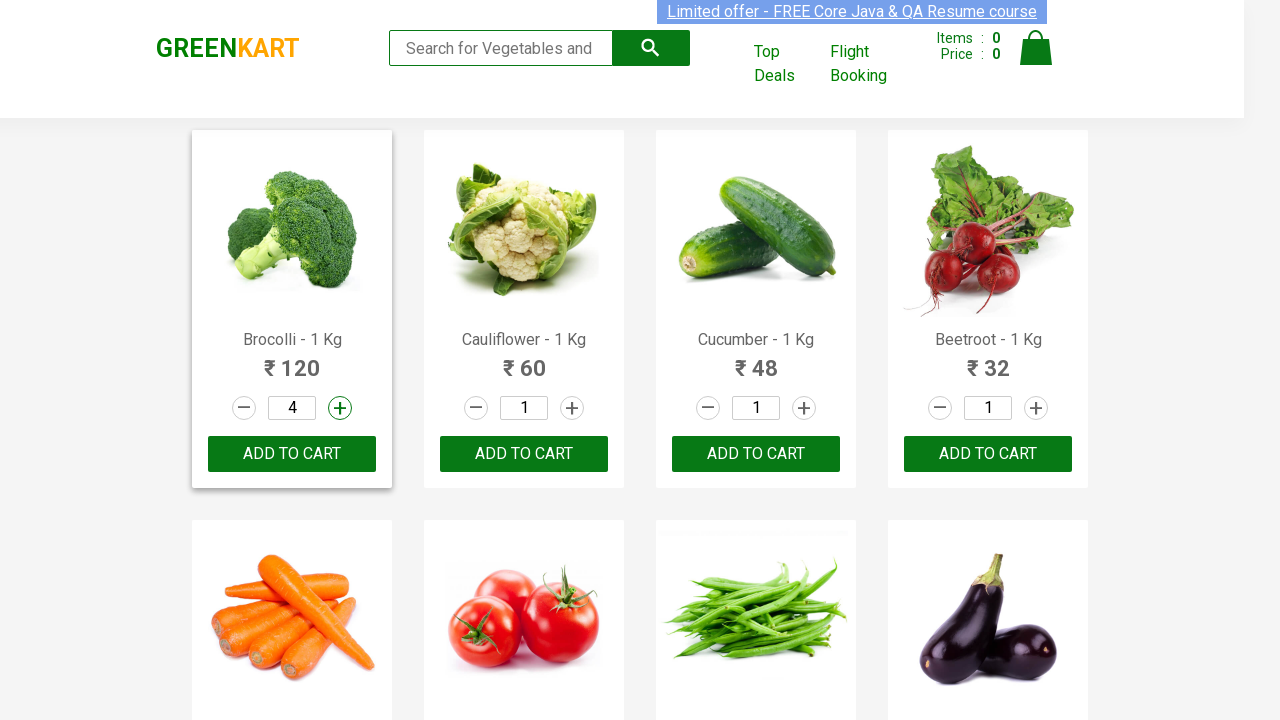

Added 'Brocolli' with quantity 4 to cart at (292, 454) on xpath=//div[@class='product-action']/button >> nth=0
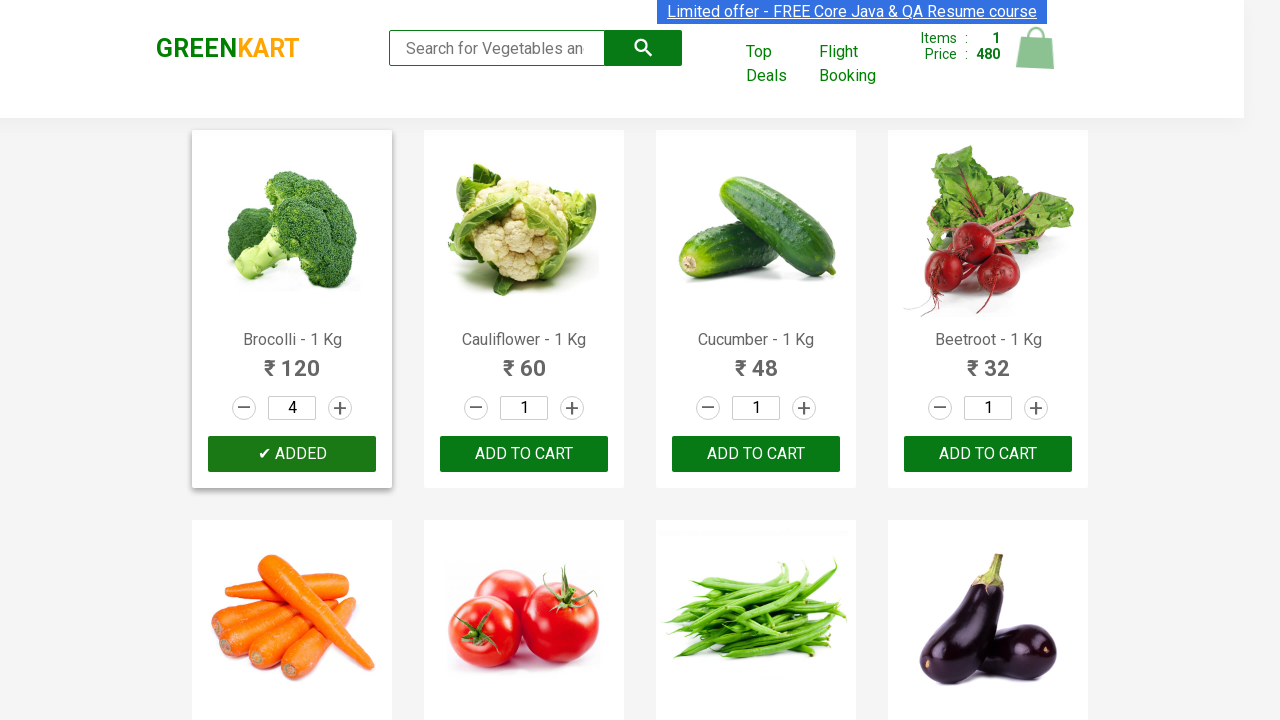

Incremented quantity for product 'Cucumber' at (804, 408) on a.increment >> nth=2
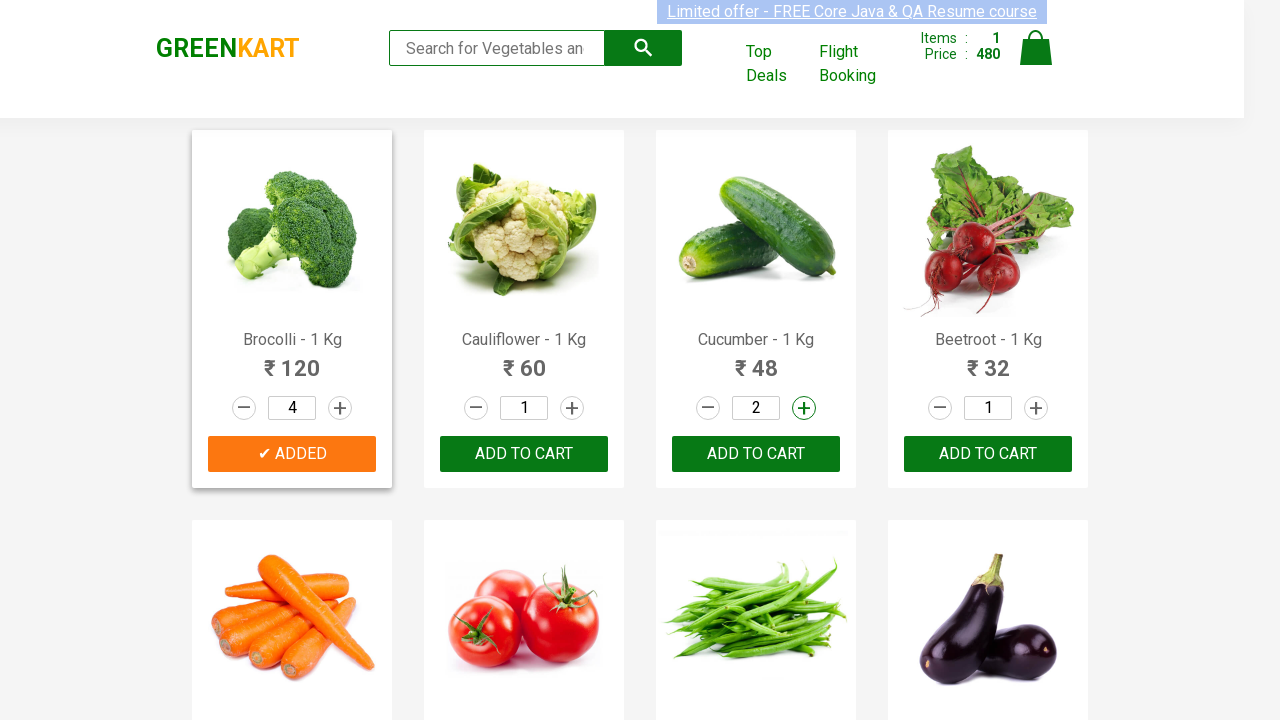

Incremented quantity for product 'Cucumber' at (804, 408) on a.increment >> nth=2
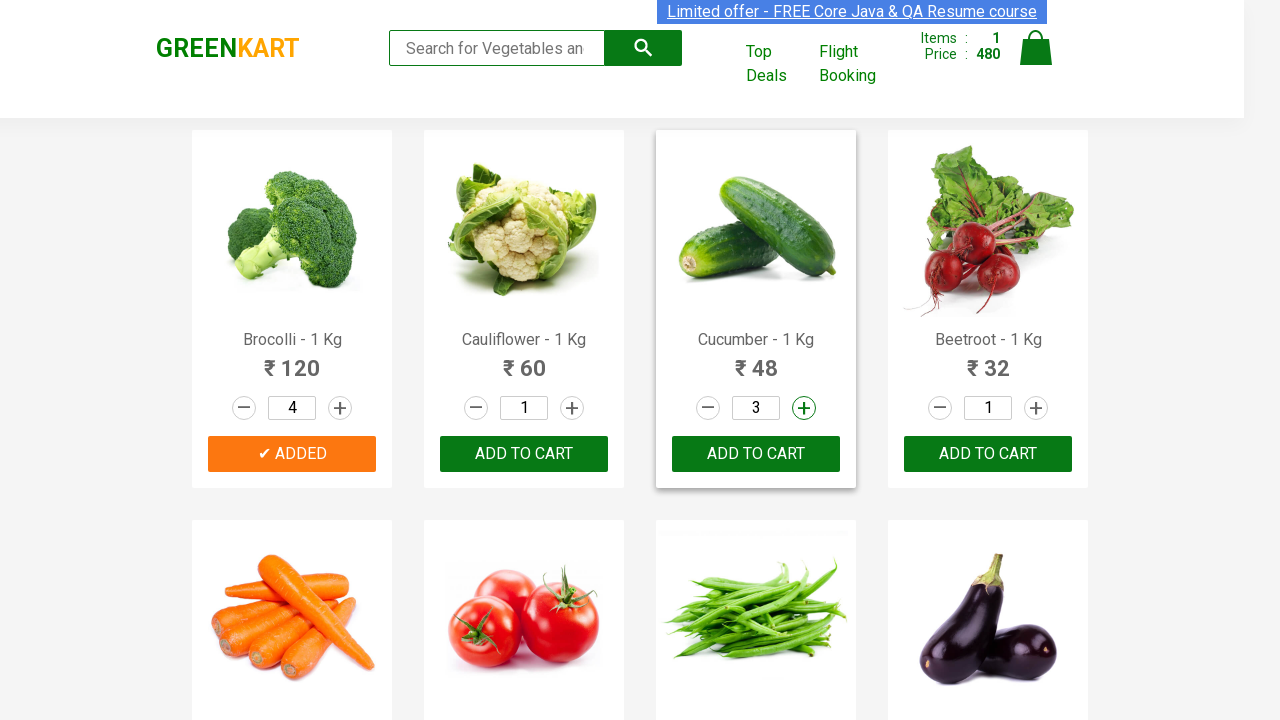

Incremented quantity for product 'Cucumber' at (804, 408) on a.increment >> nth=2
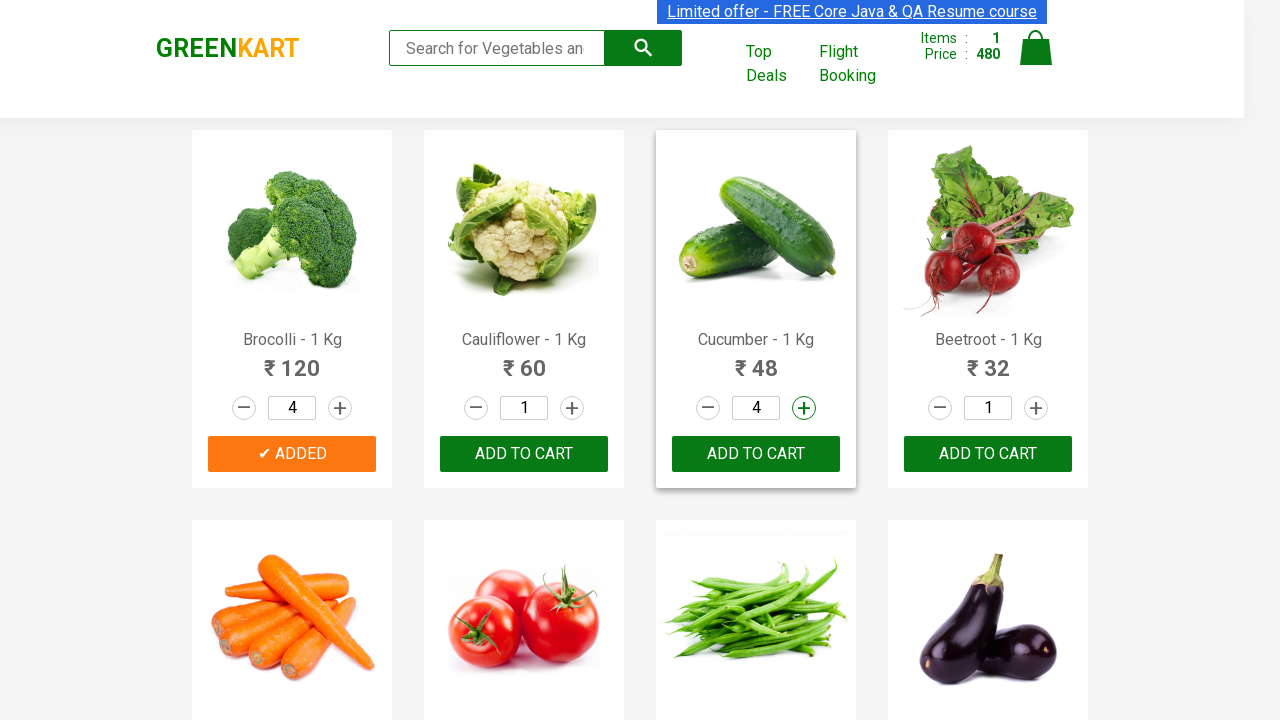

Added 'Cucumber' with quantity 4 to cart at (756, 454) on xpath=//div[@class='product-action']/button >> nth=2
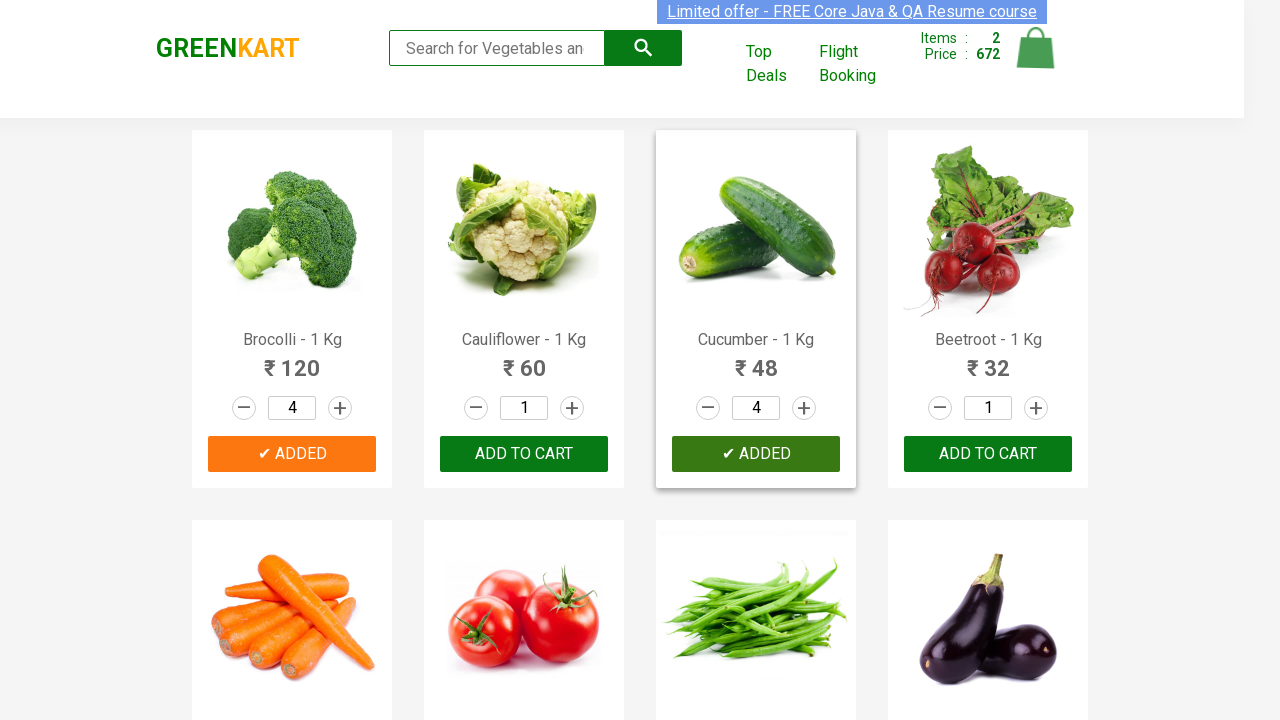

Clicked cart icon to view cart at (1036, 48) on img[alt='Cart']
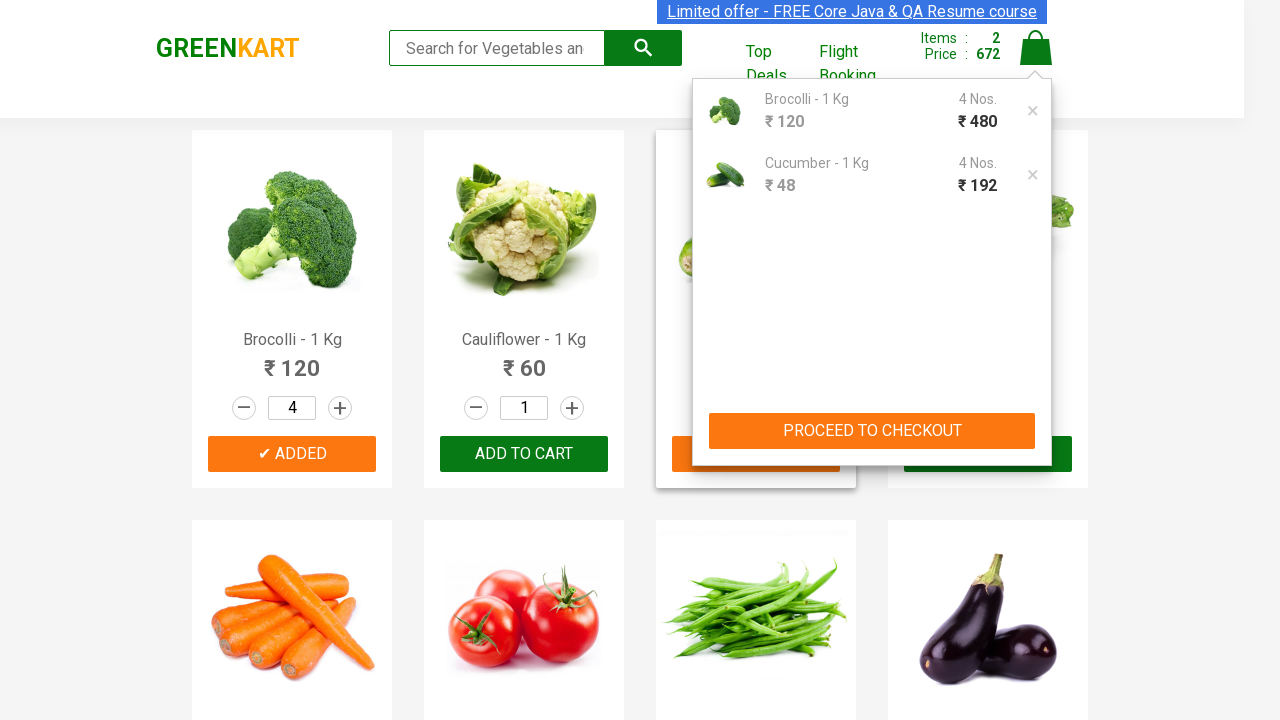

Clicked 'PROCEED TO CHECKOUT' button at (872, 431) on xpath=//button[text()='PROCEED TO CHECKOUT']
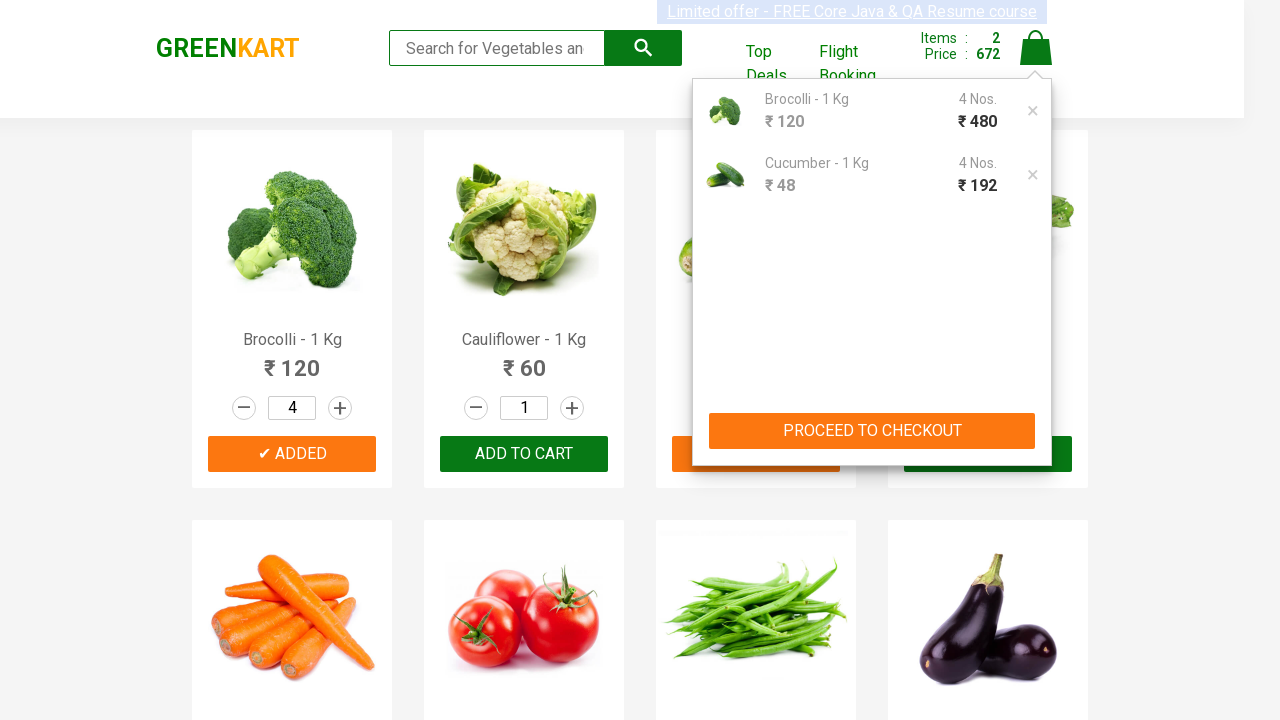

Entered promo code 'rahulshettyacademy' on .promoCode
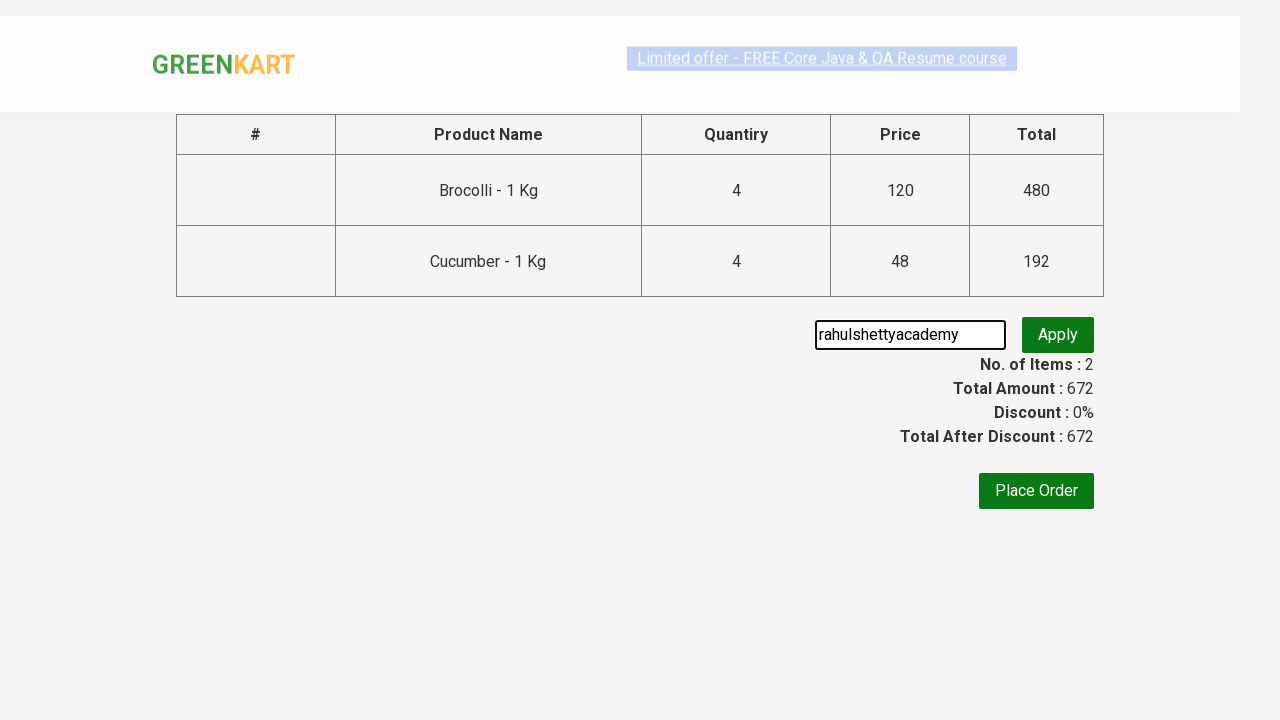

Clicked 'Apply' button to apply promo code at (1058, 335) on .promoWrapper>button
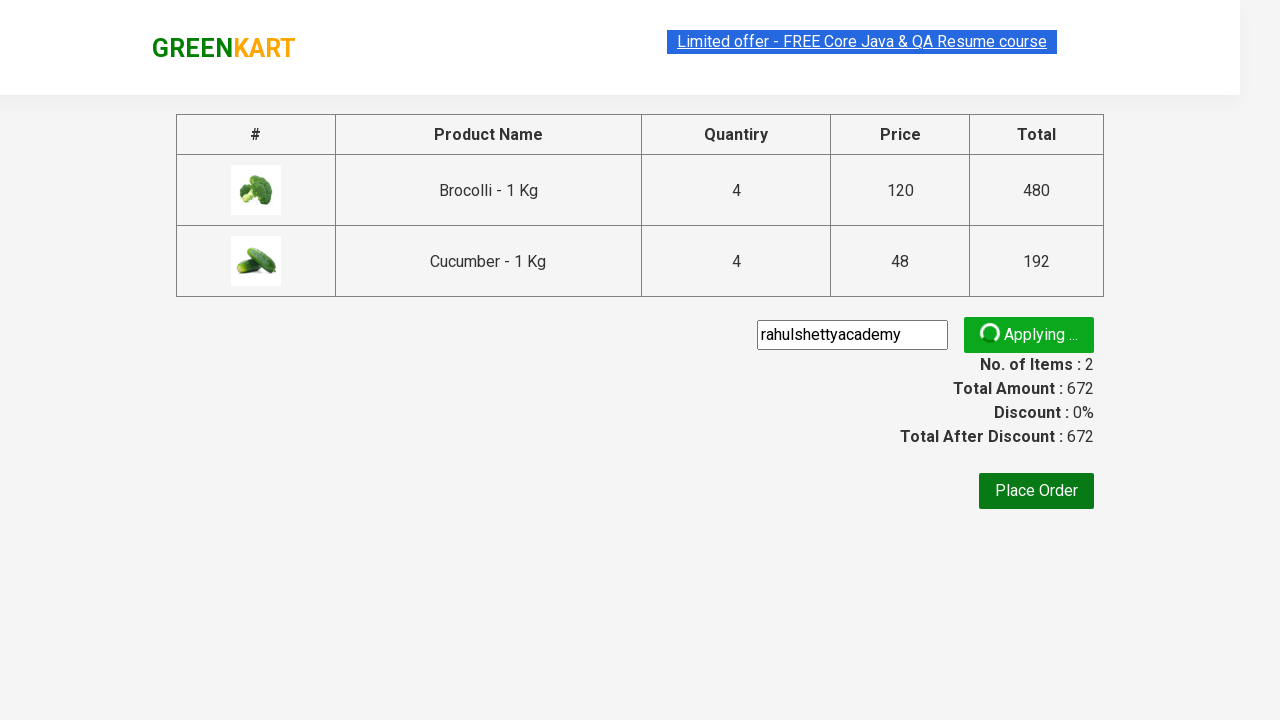

Promo info message became visible
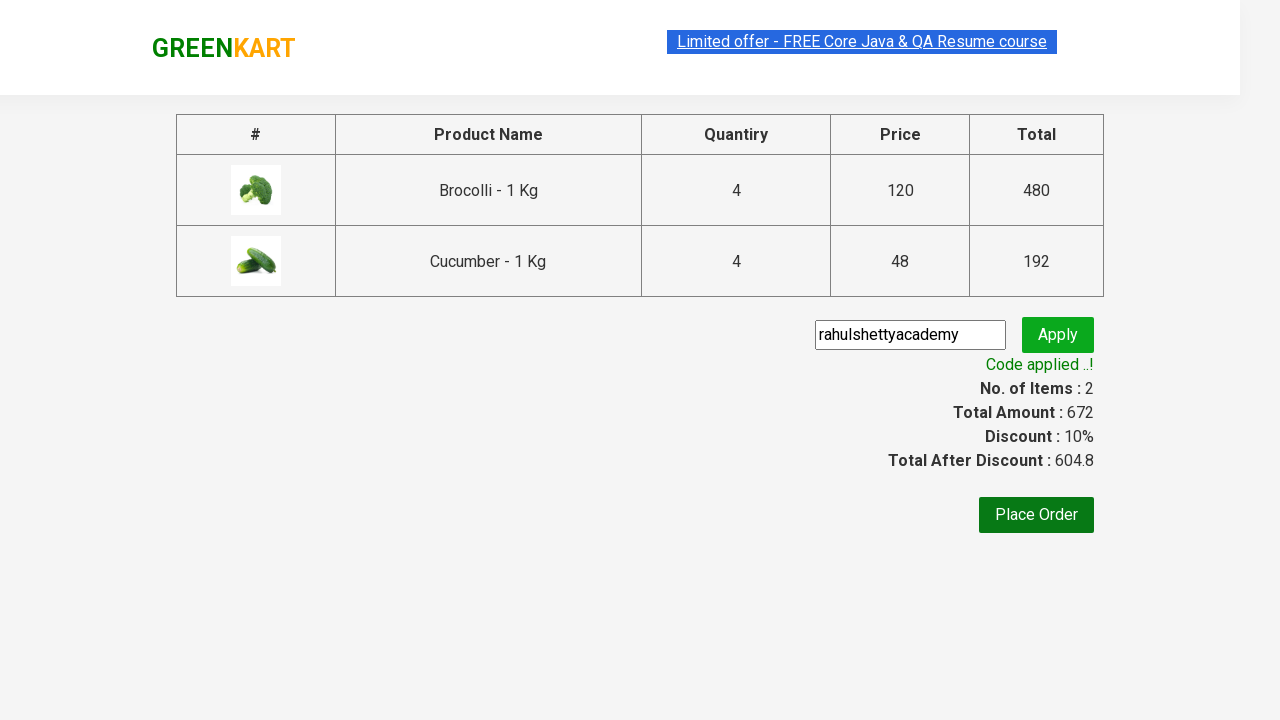

Retrieved promo info text: Code applied ..!
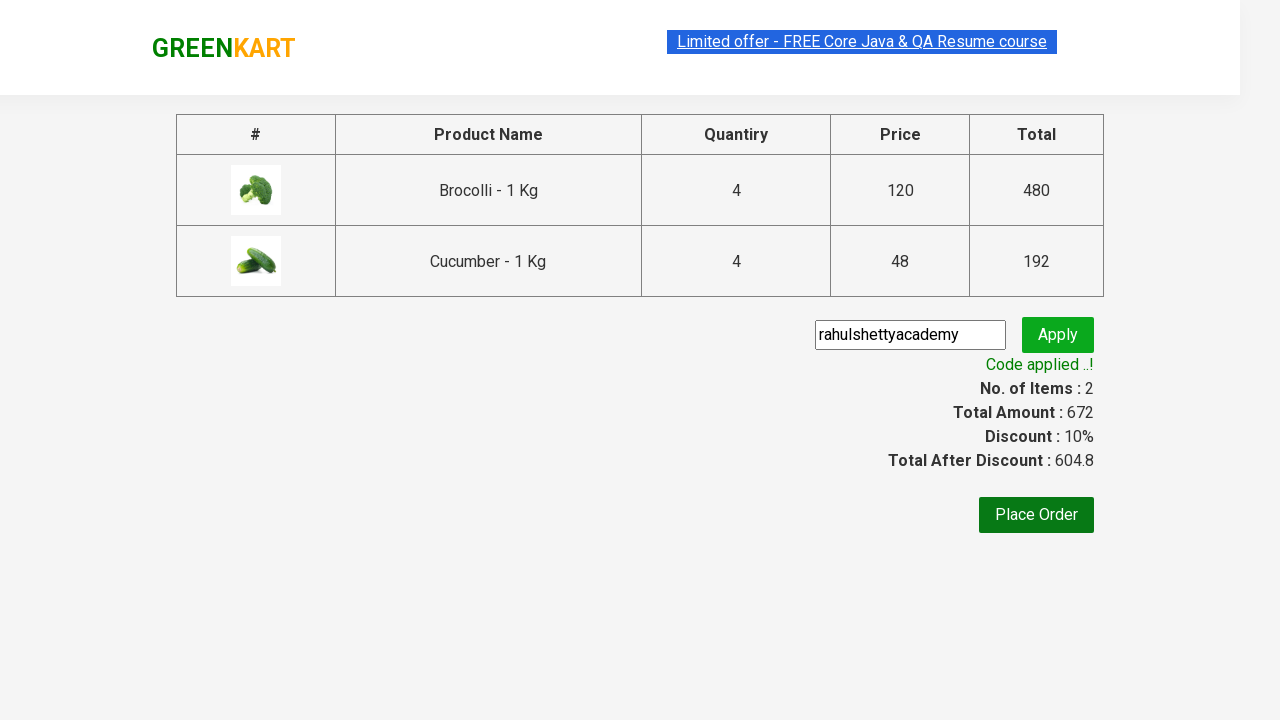

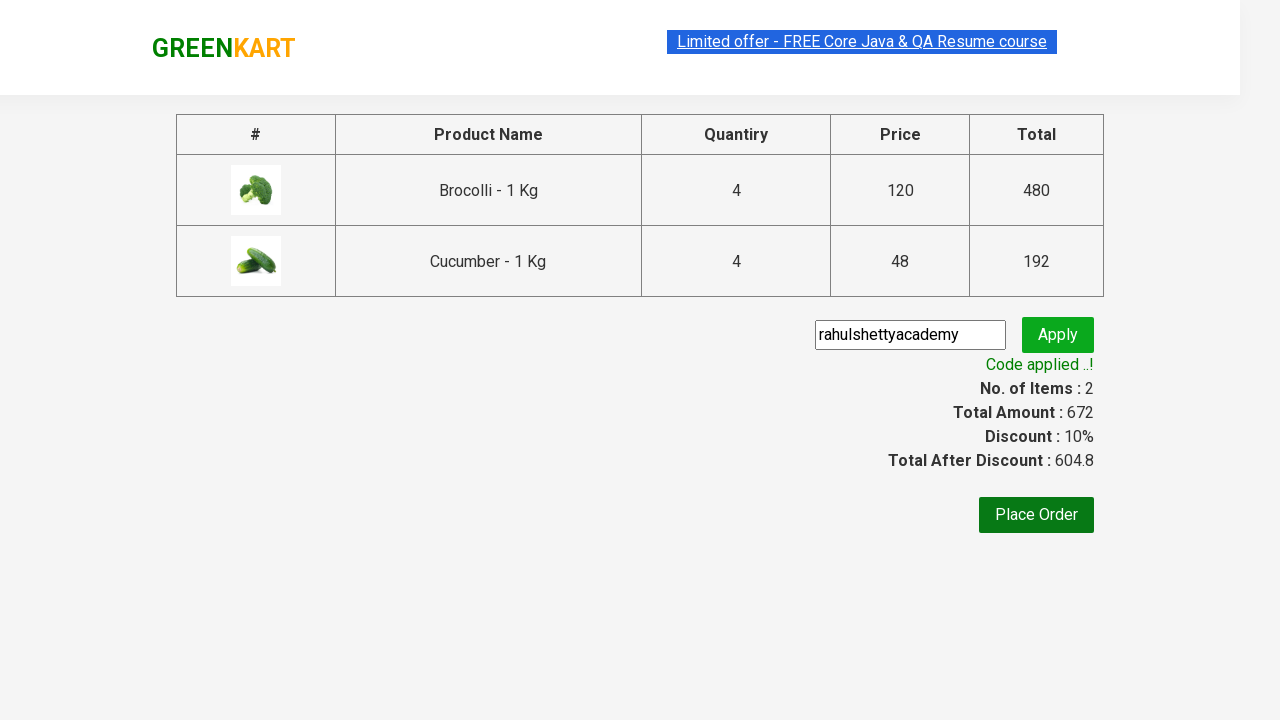